Tests multiple browser window handling by opening new windows multiple times and switching between them

Starting URL: https://demoqa.com/browser-windows

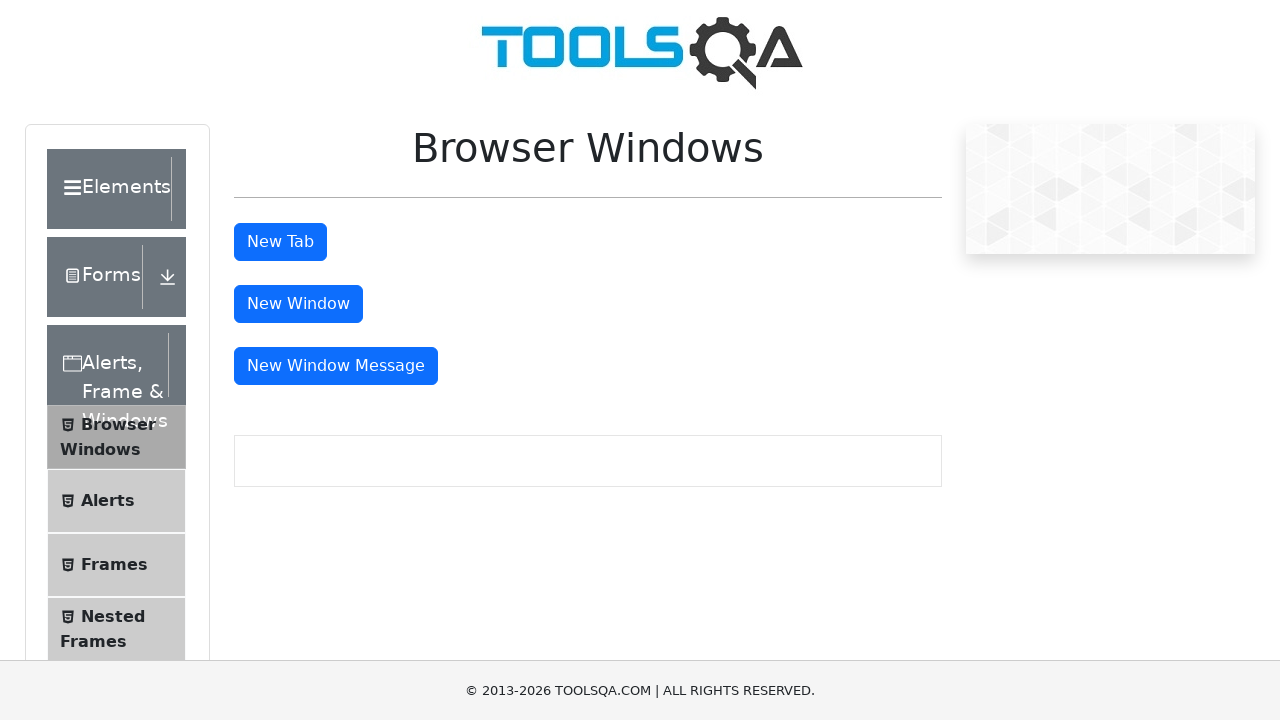

Located the 'Open New Window' button
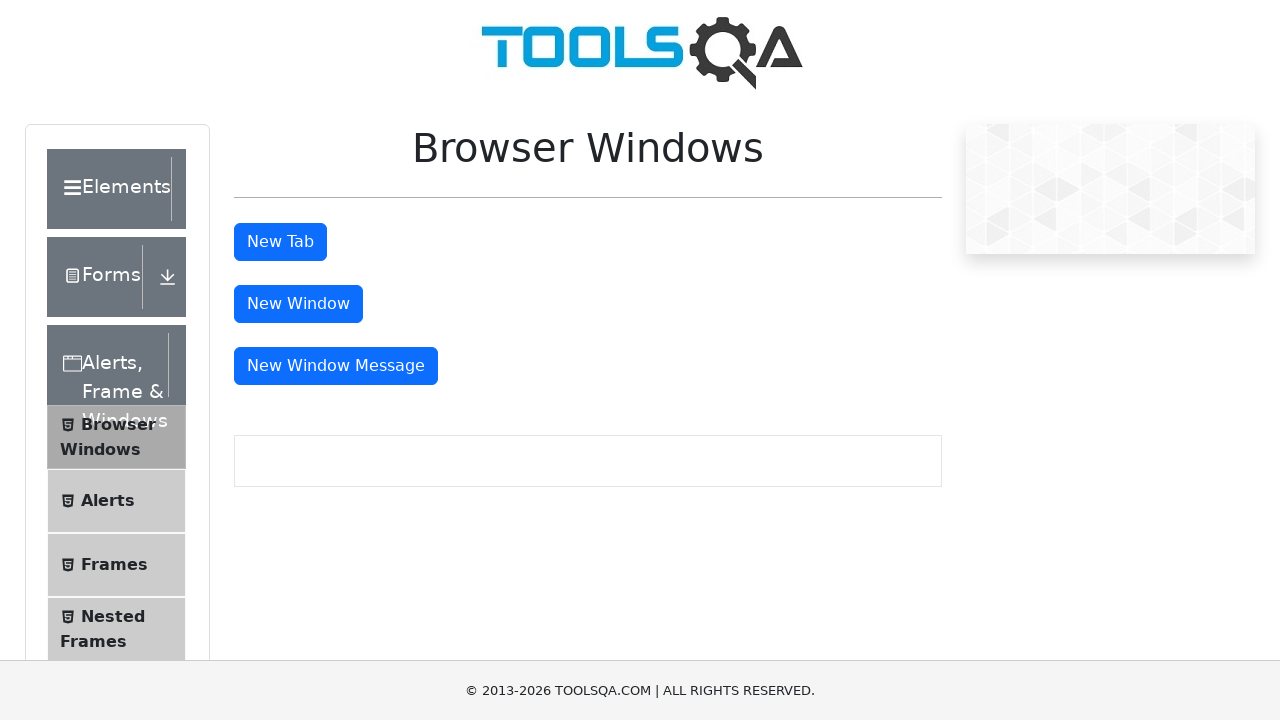

Stored reference to current browser context
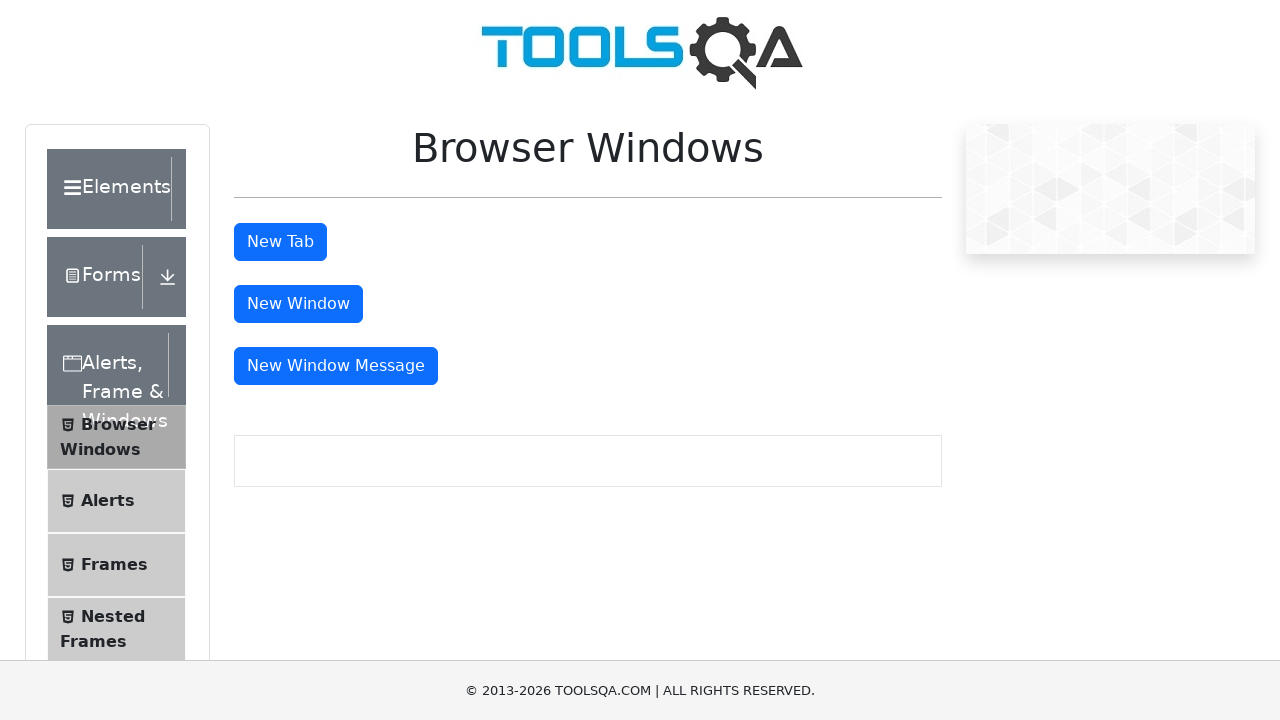

Clicked 'Open New Window' button (attempt 1 of 3) at (298, 304) on xpath=//*[@id="windowButton"]
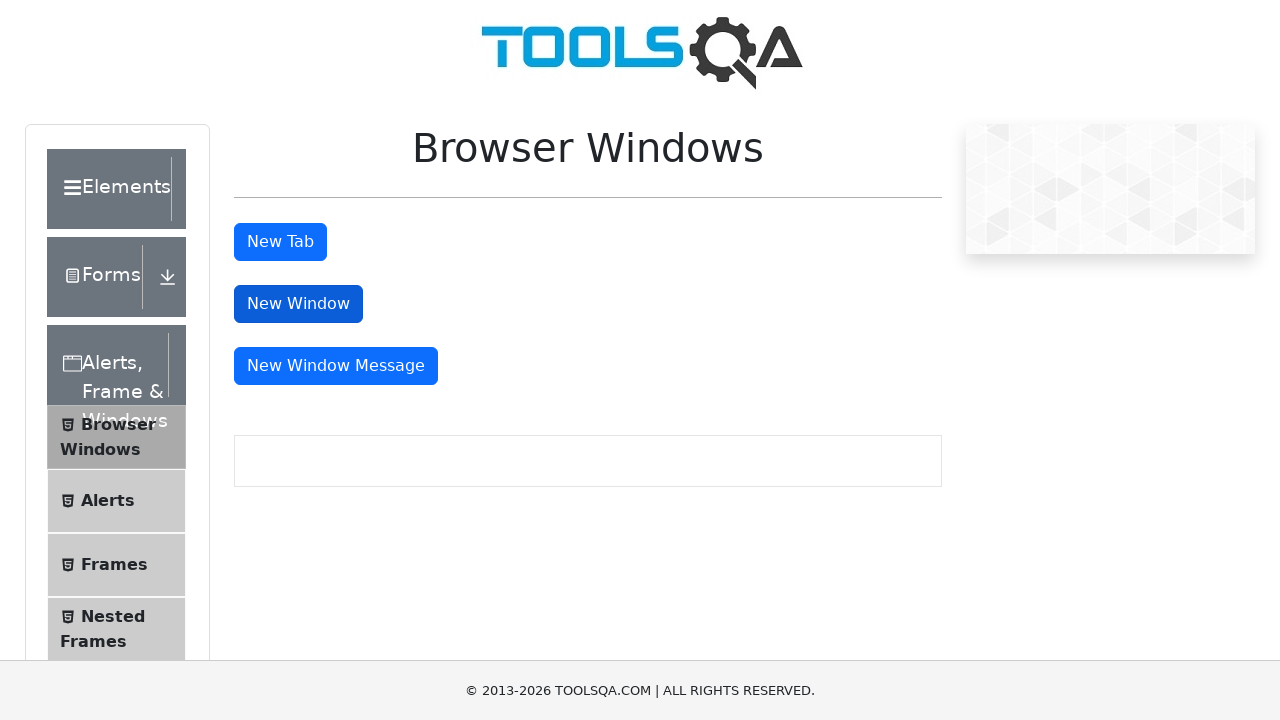

New window 1 loaded successfully
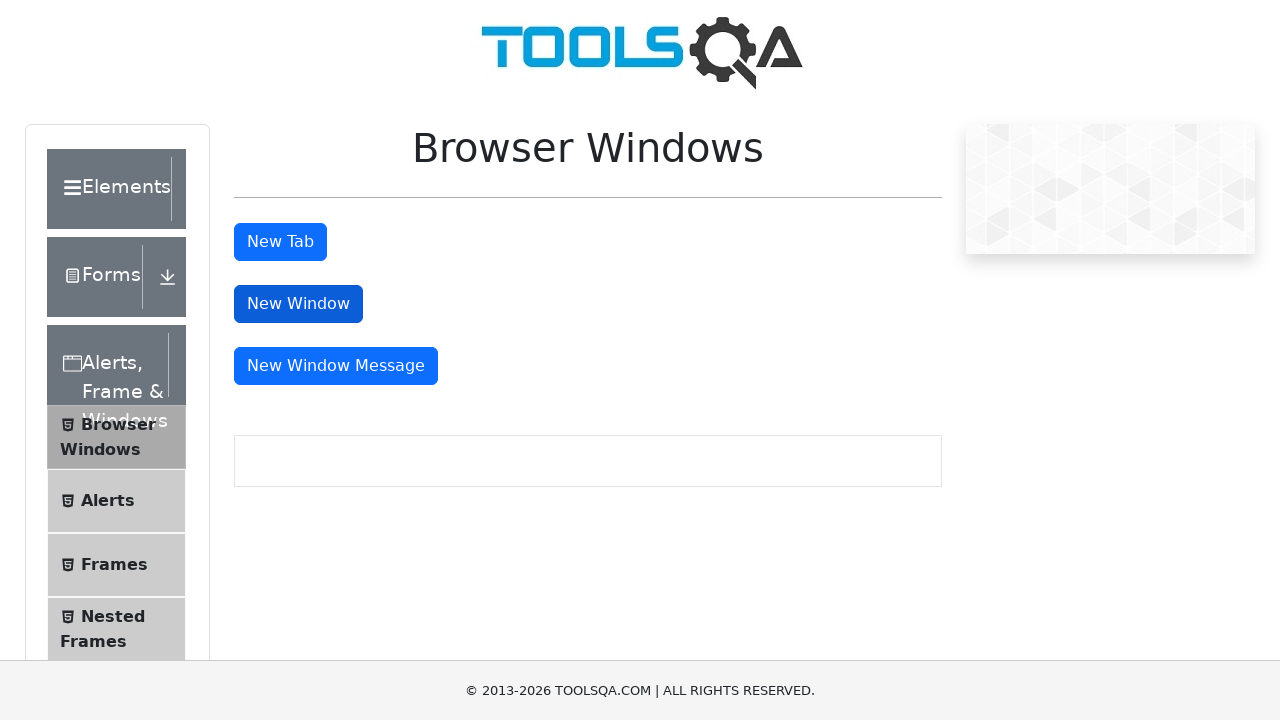

Clicked 'Open New Window' button (attempt 2 of 3) at (298, 304) on xpath=//*[@id="windowButton"]
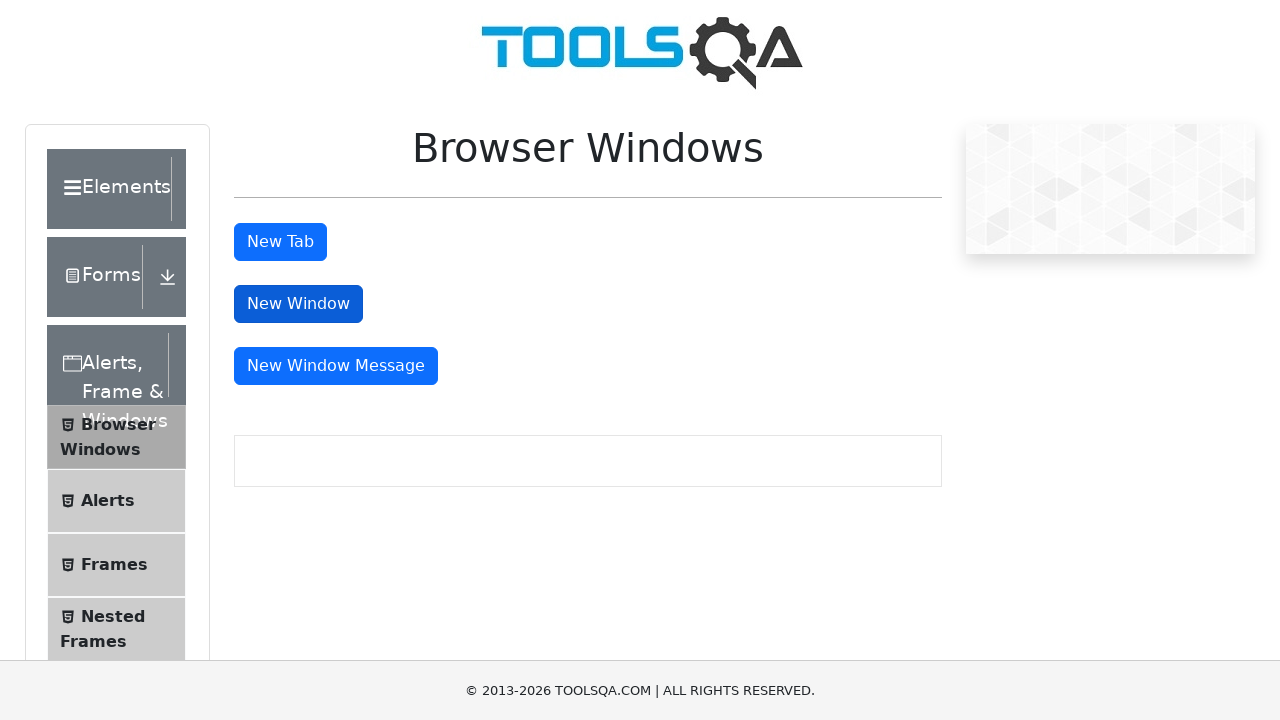

New window 2 loaded successfully
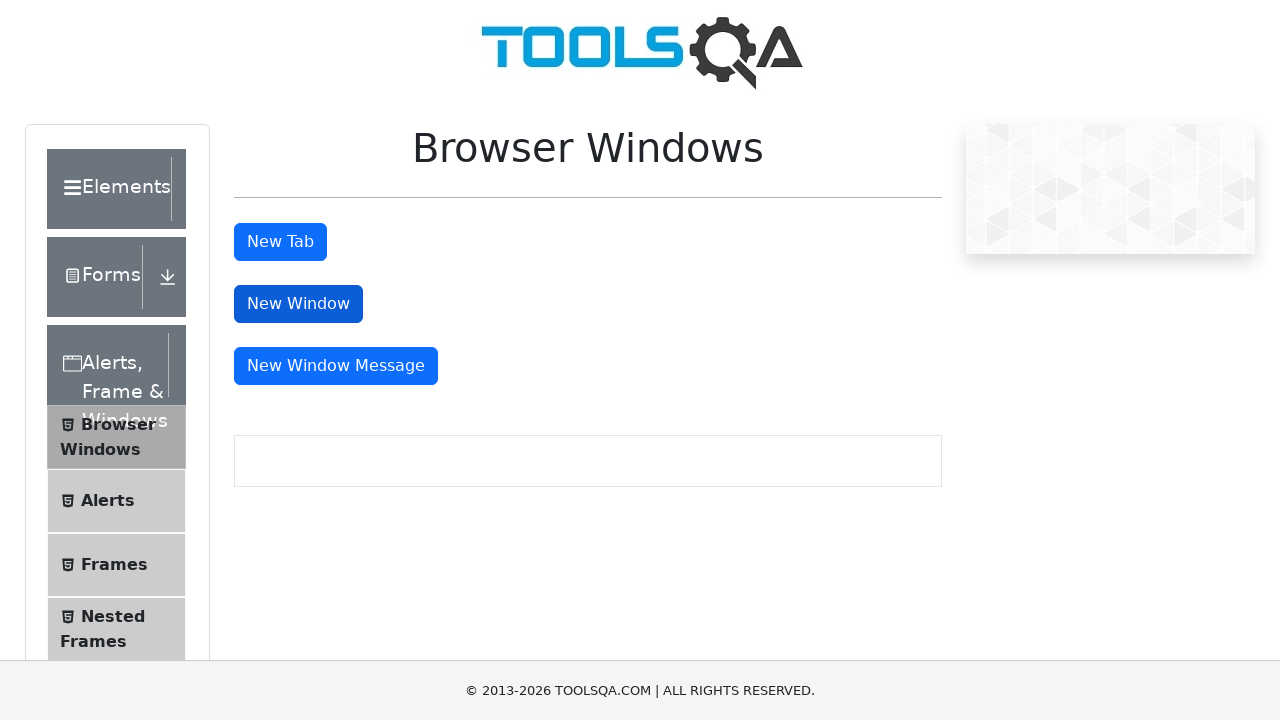

Clicked 'Open New Window' button (attempt 3 of 3) at (298, 304) on xpath=//*[@id="windowButton"]
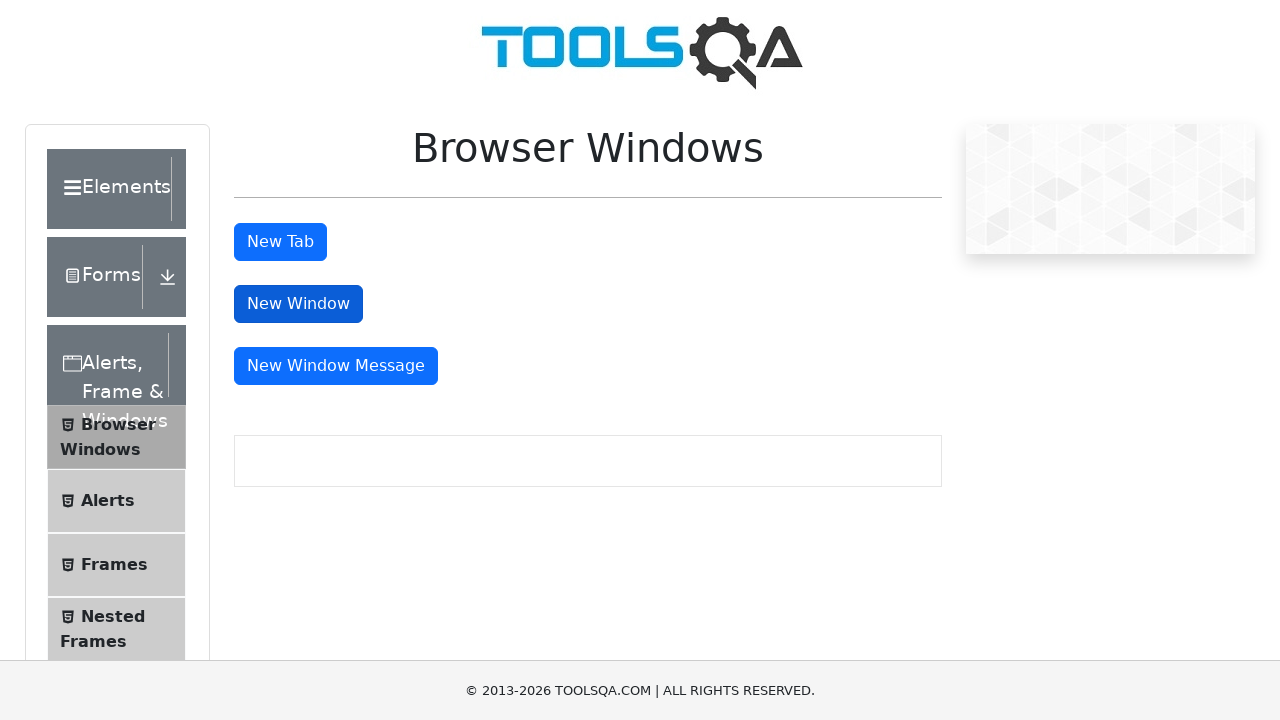

New window 3 loaded successfully
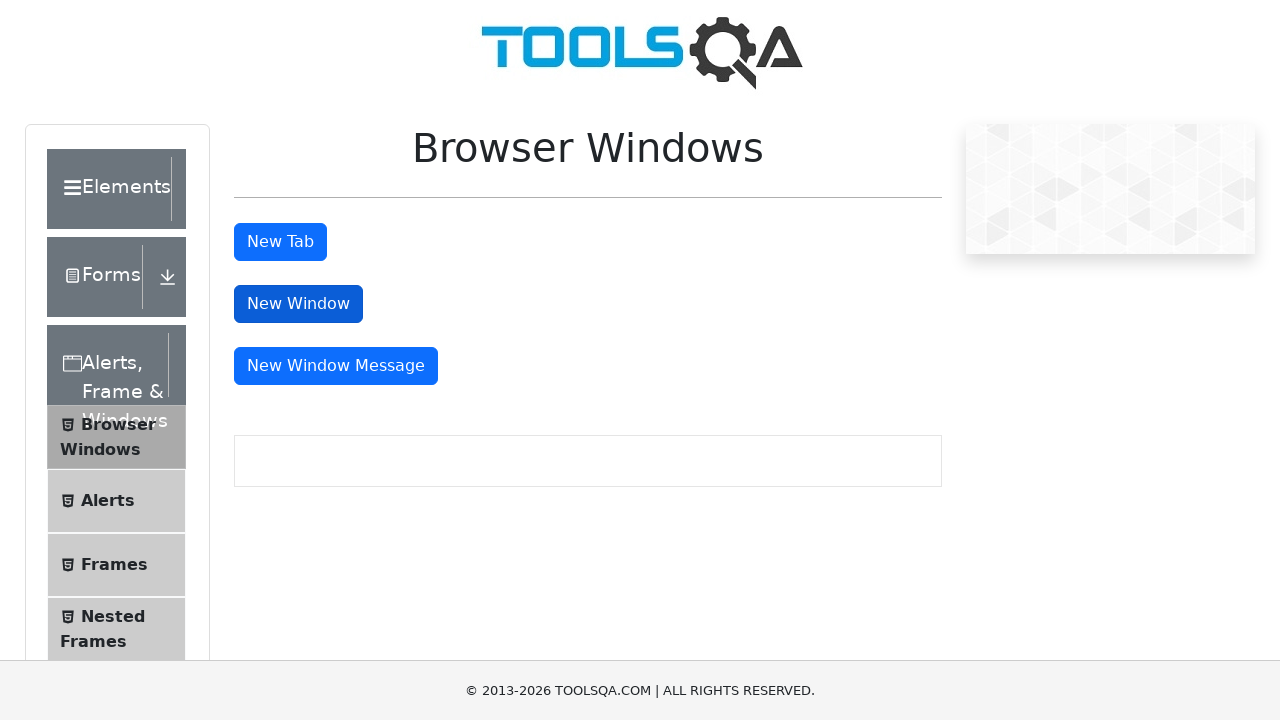

Retrieved all open windows - Total count: 4
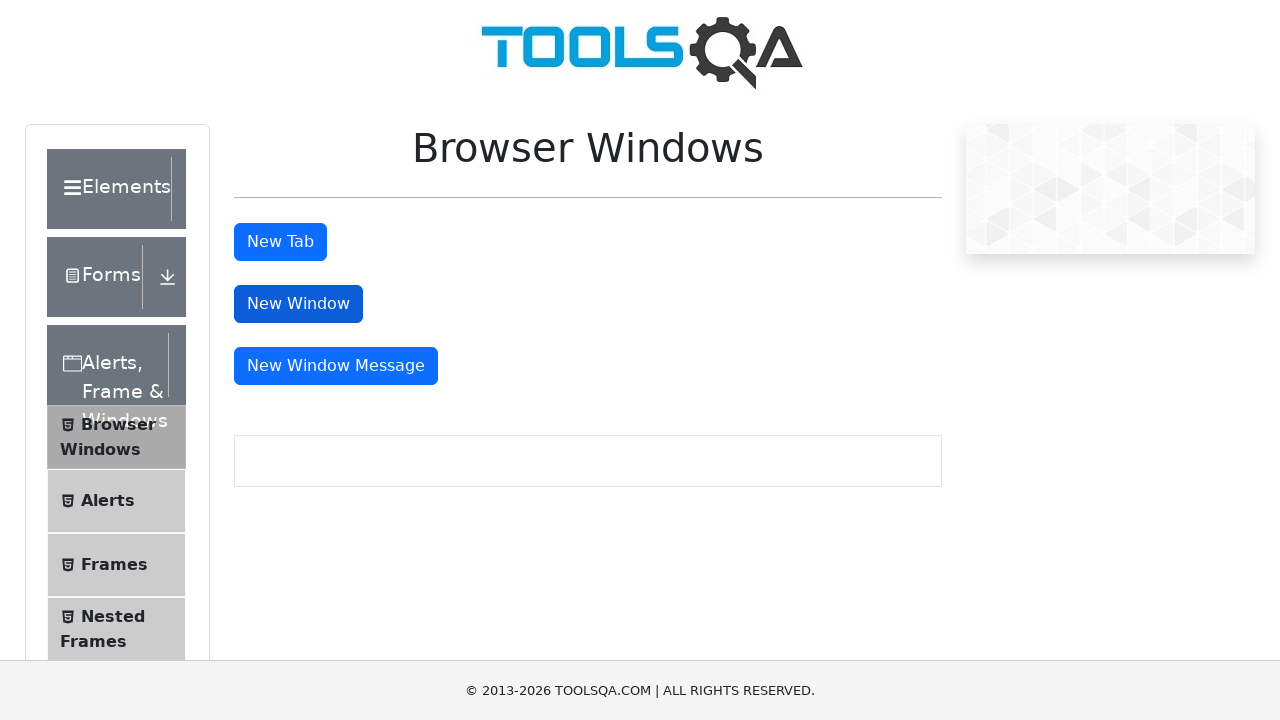

Retrieved title from new window: ''
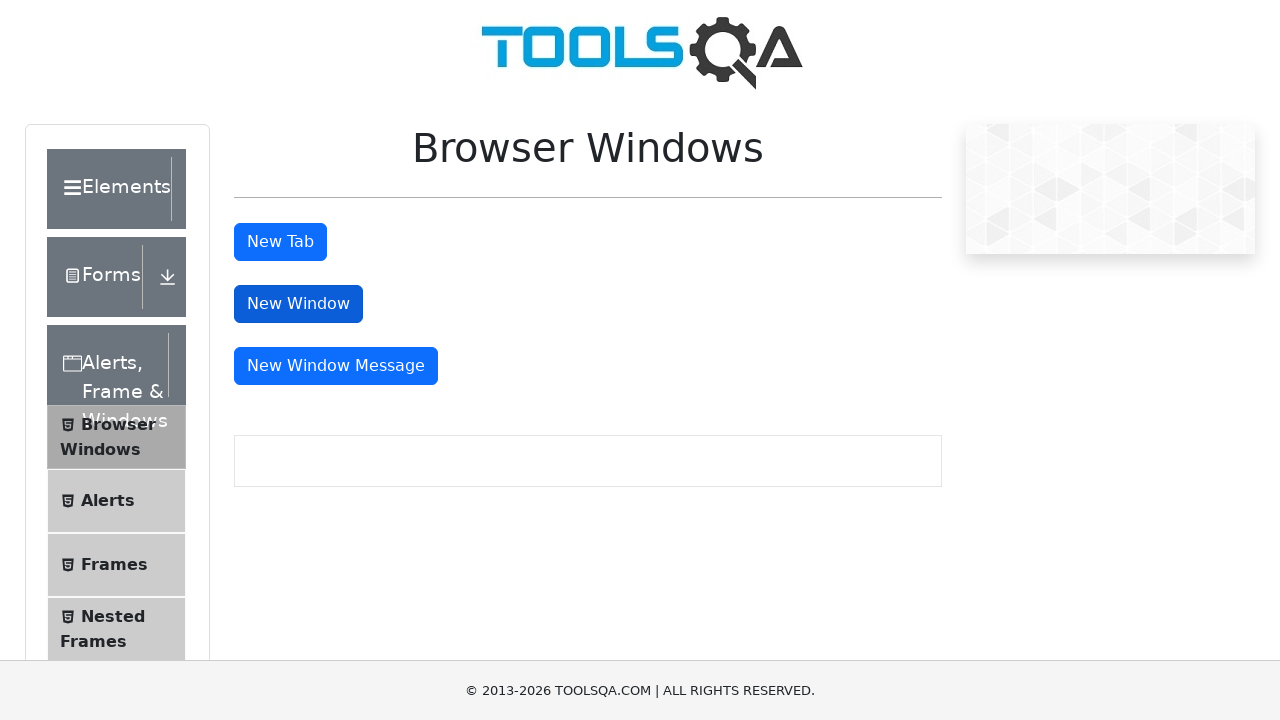

Retrieved title from new window: ''
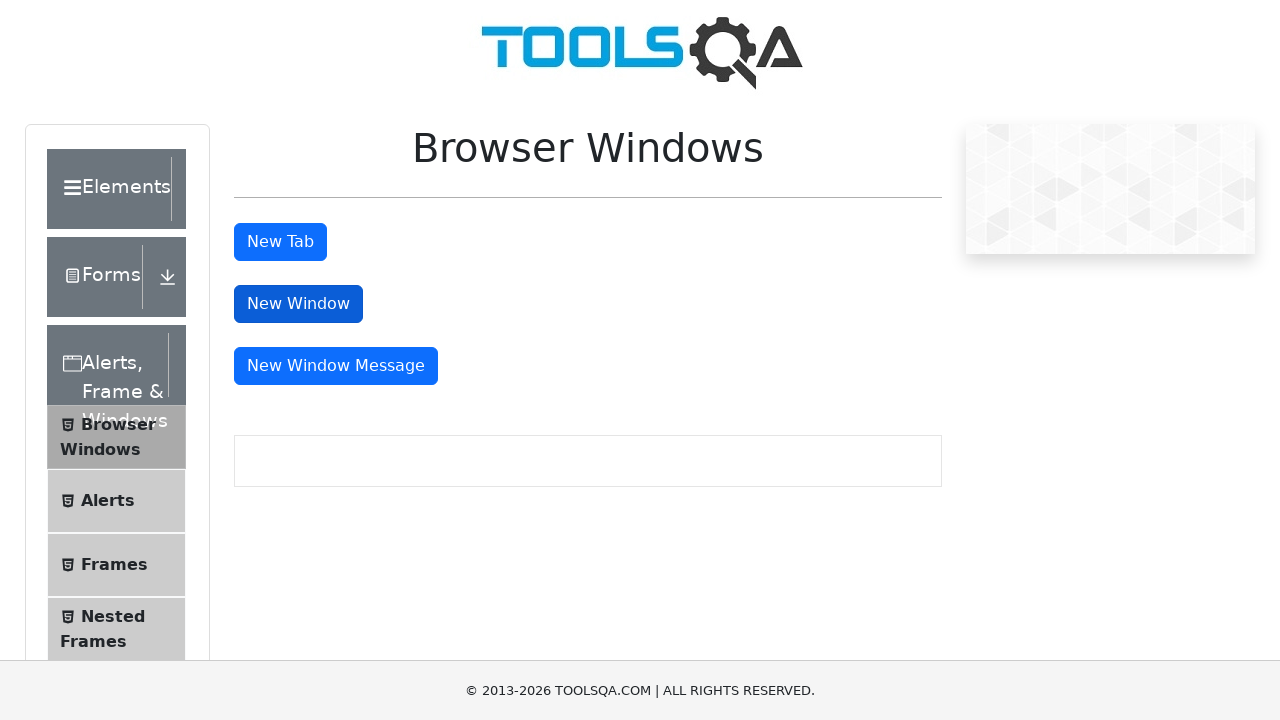

Retrieved title from new window: ''
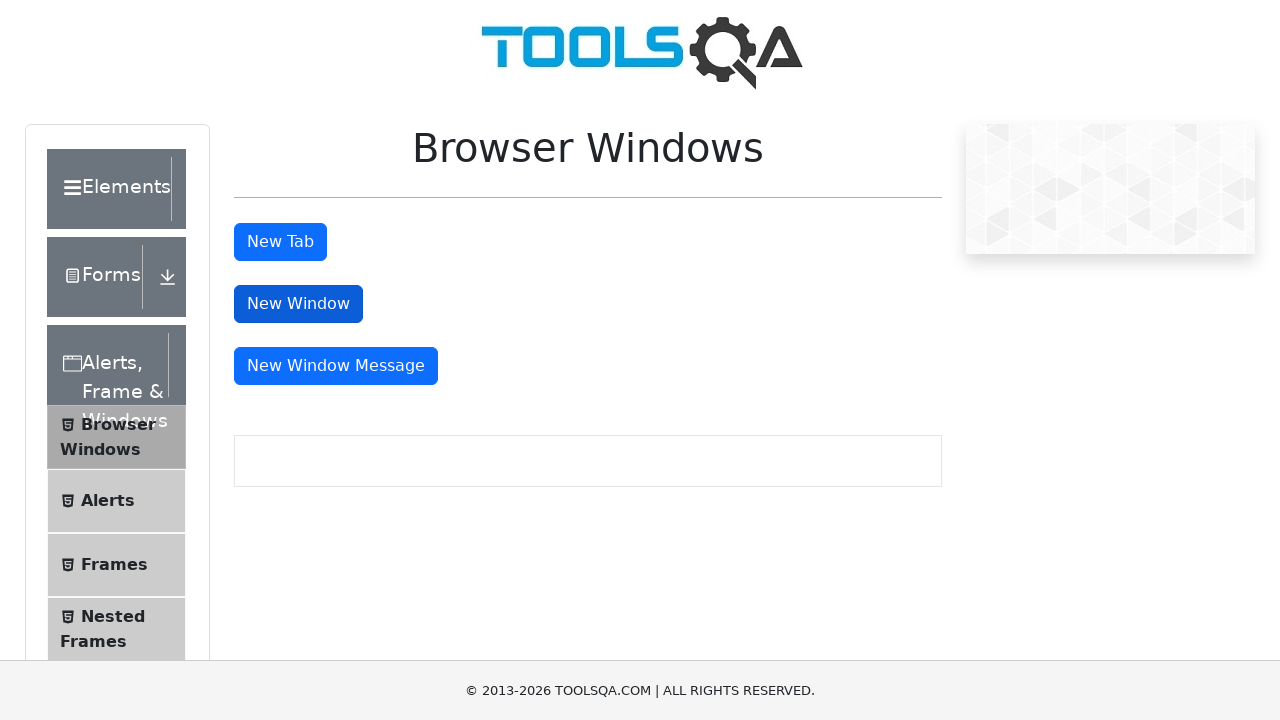

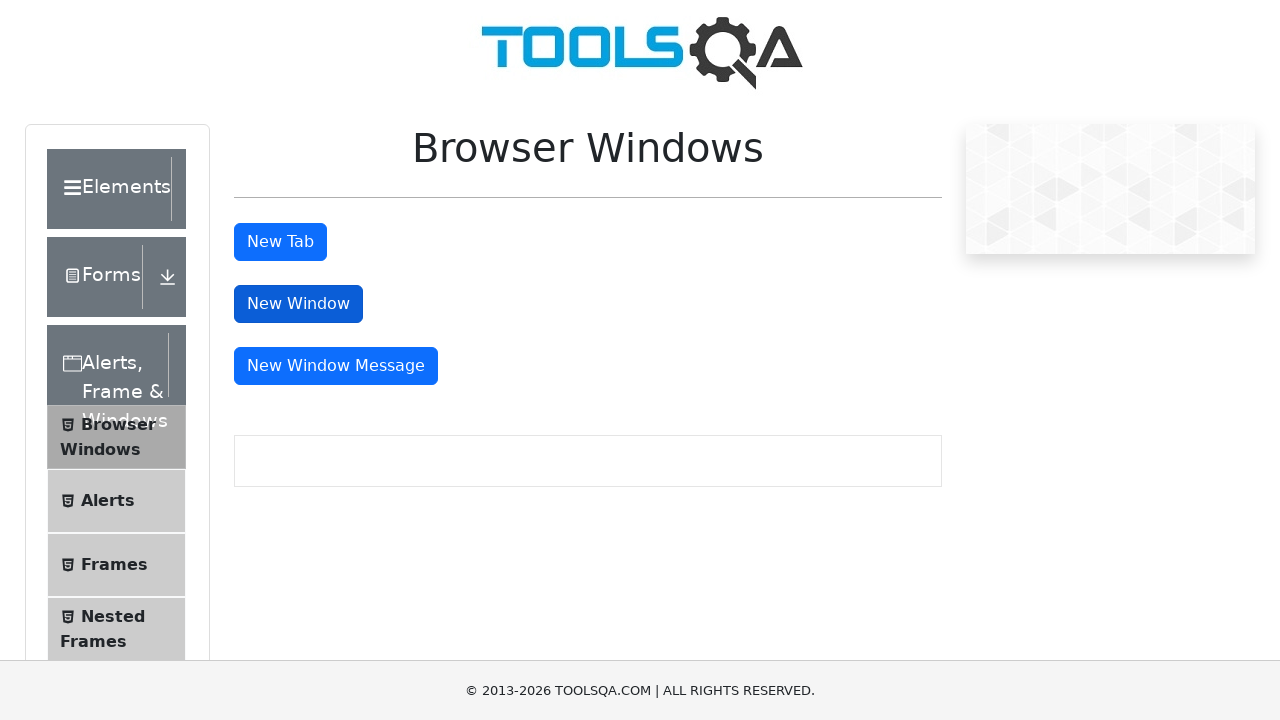